Navigates to a CSDN blog page and waits for article links to be present on the page

Starting URL: https://blog.csdn.net/lzw_java?type=blog

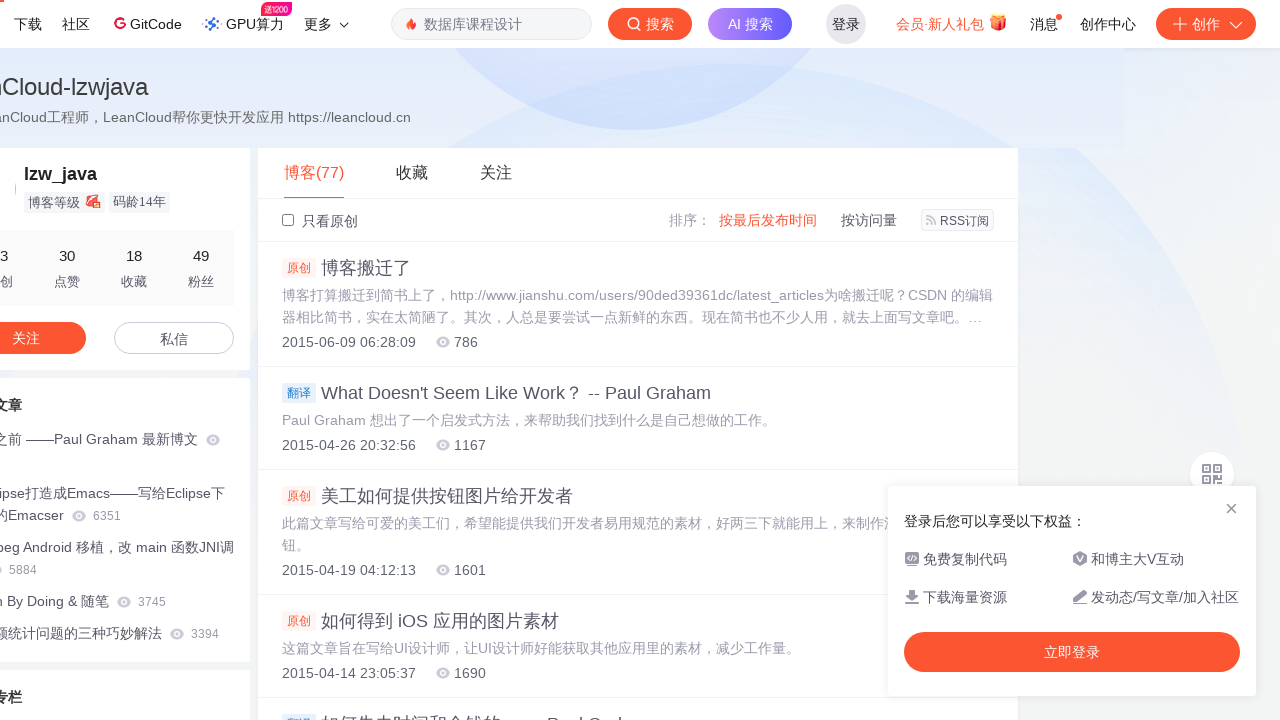

Waited for article links to be present on CSDN blog page
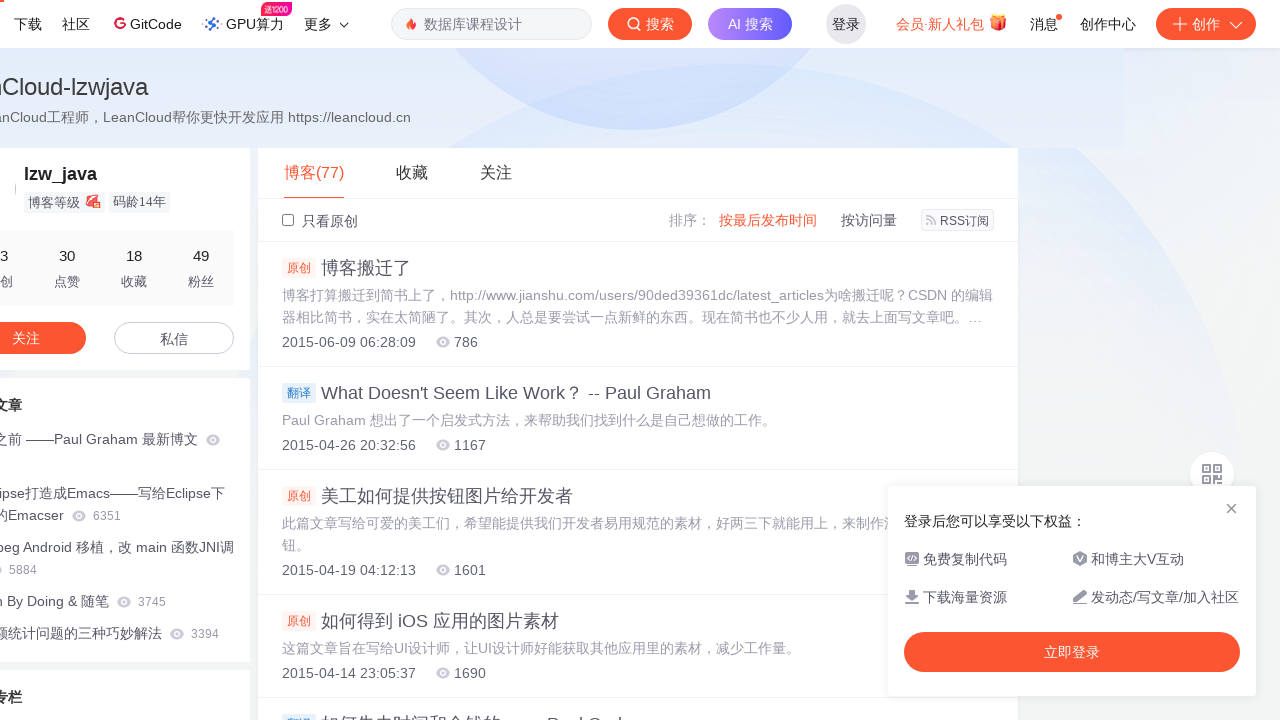

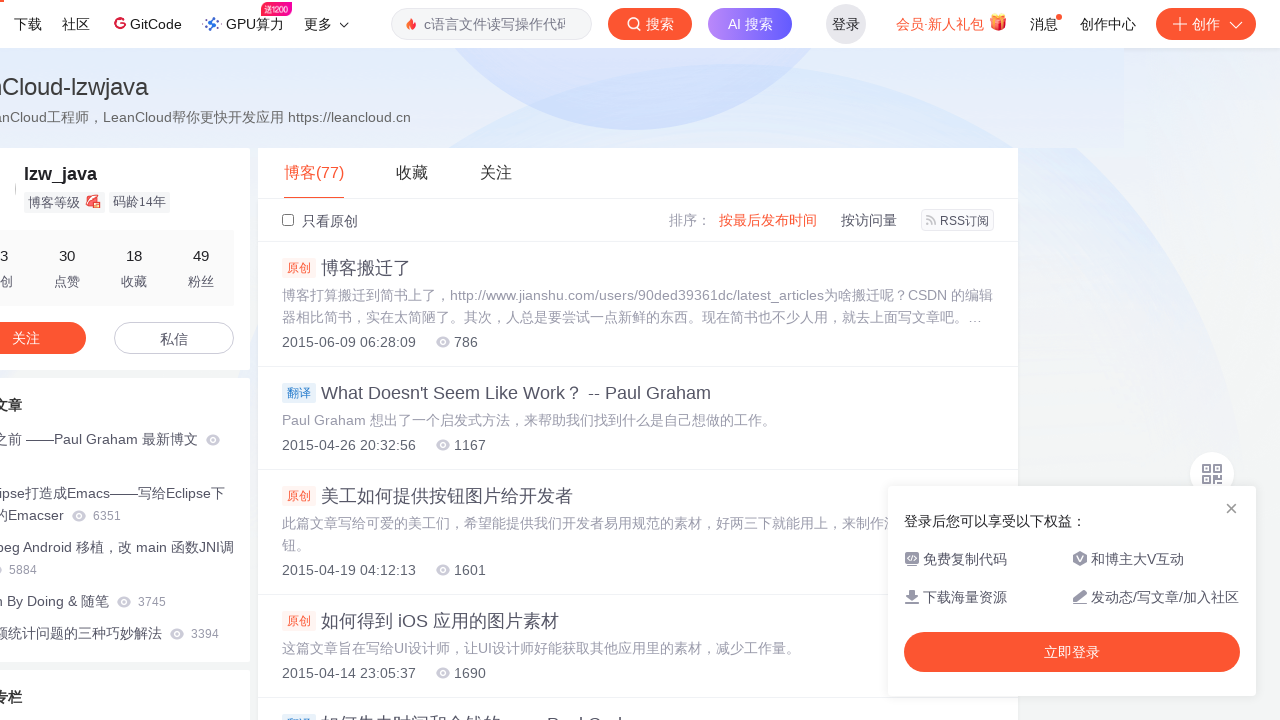